Tests drag and drop functionality by dragging column A to column B and verifying that the elements have switched positions.

Starting URL: https://the-internet.herokuapp.com/drag_and_drop

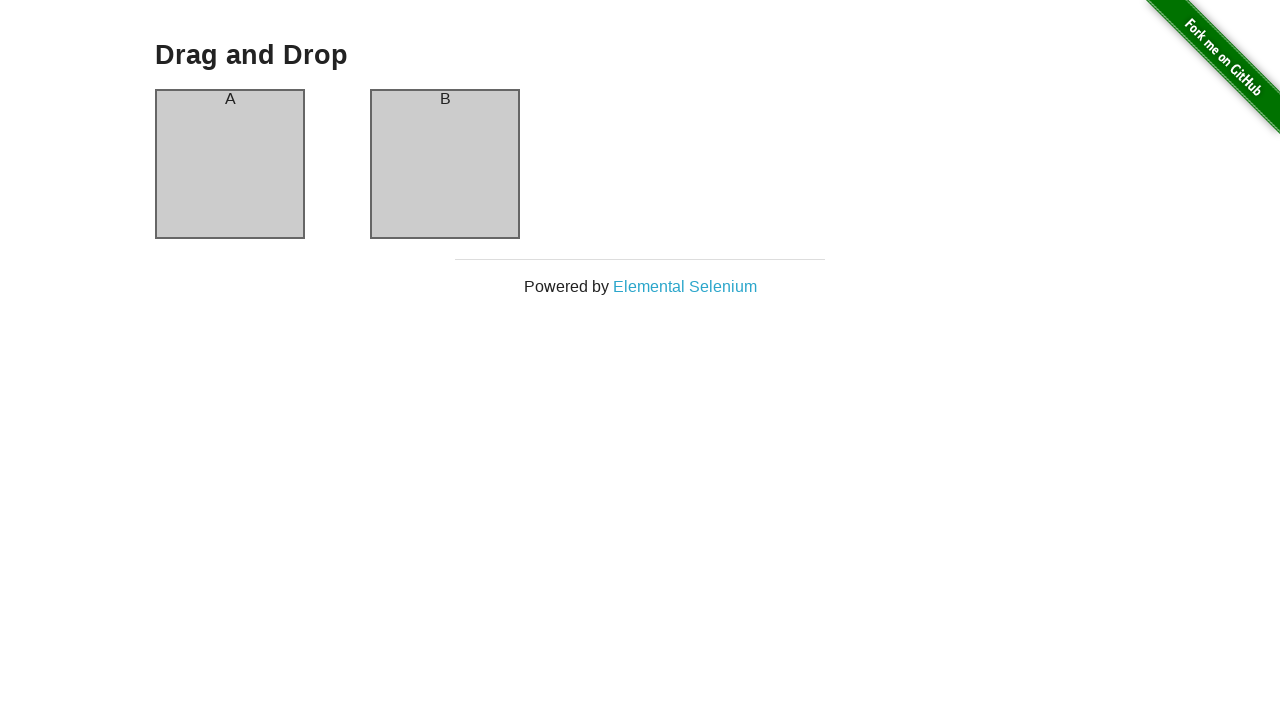

Column A became visible
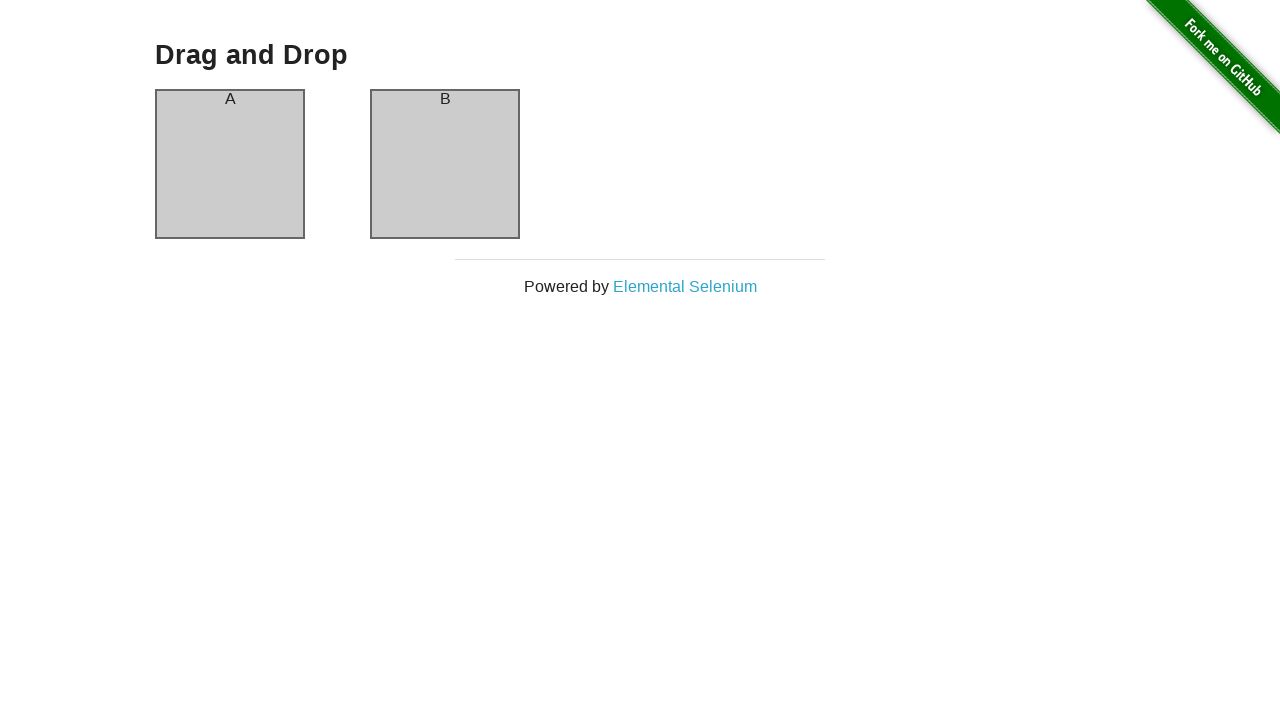

Column B became visible
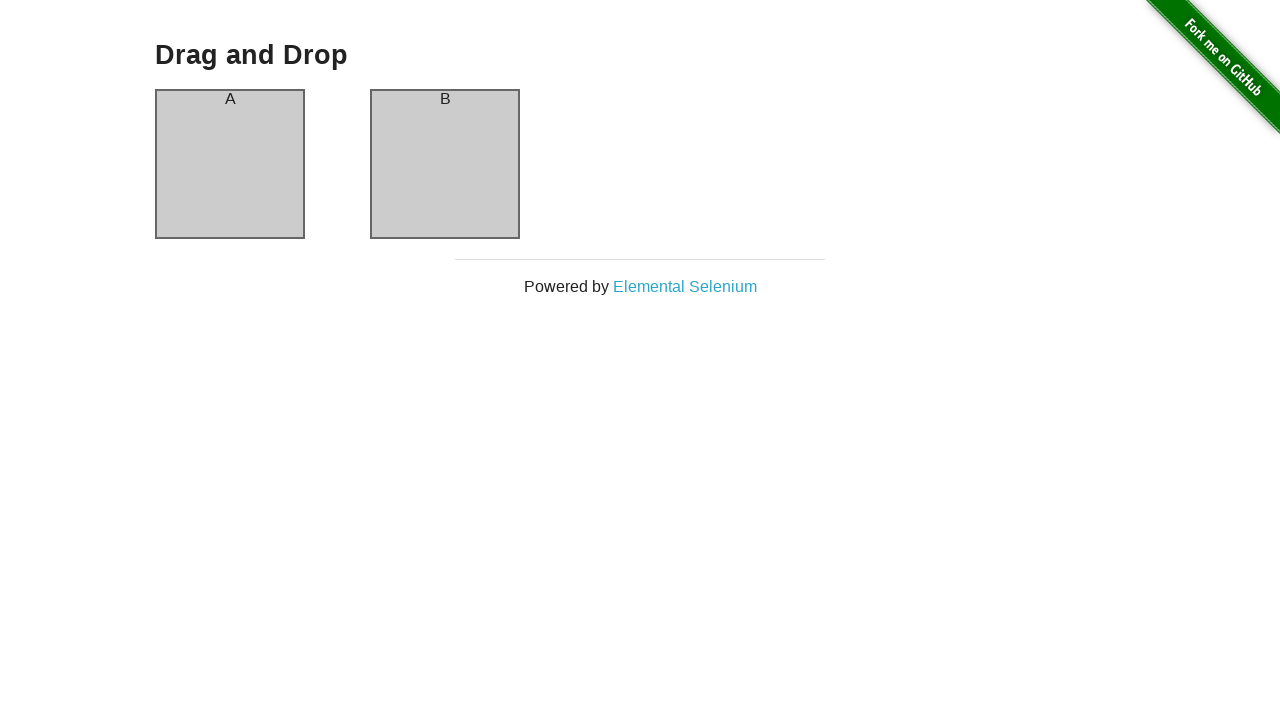

Captured initial text of Column A: 'A'
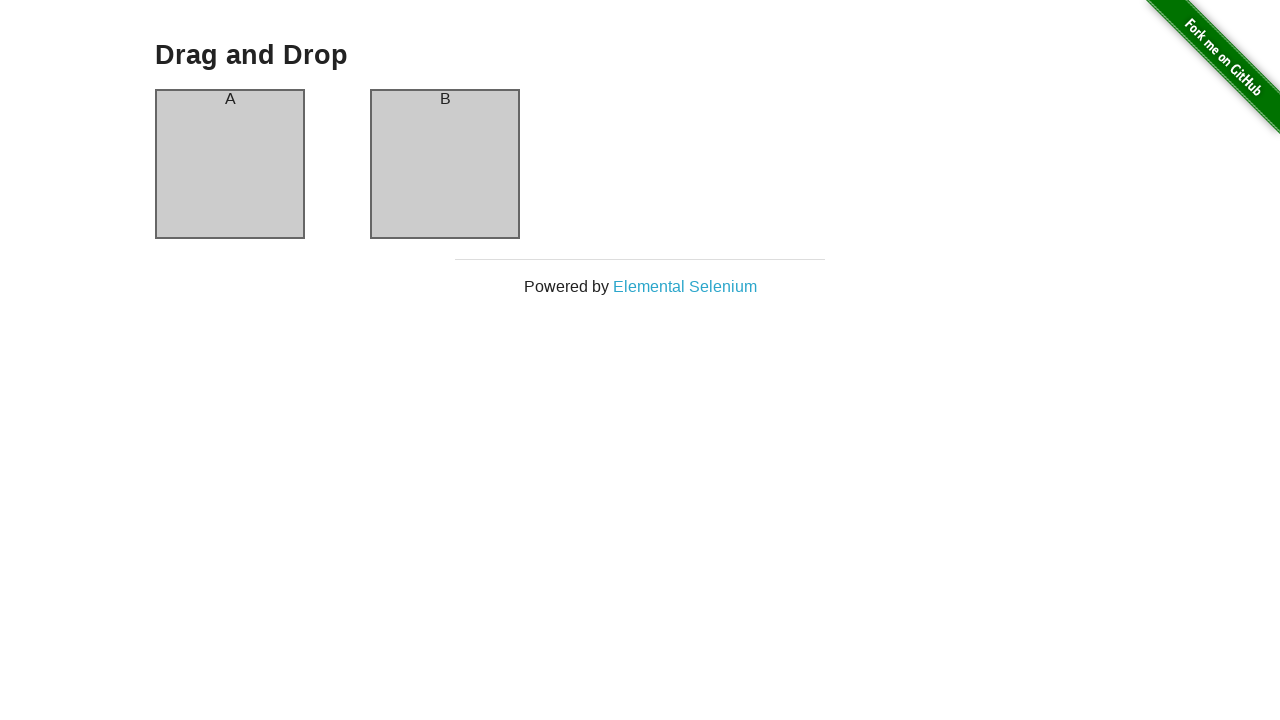

Captured initial text of Column B: 'B'
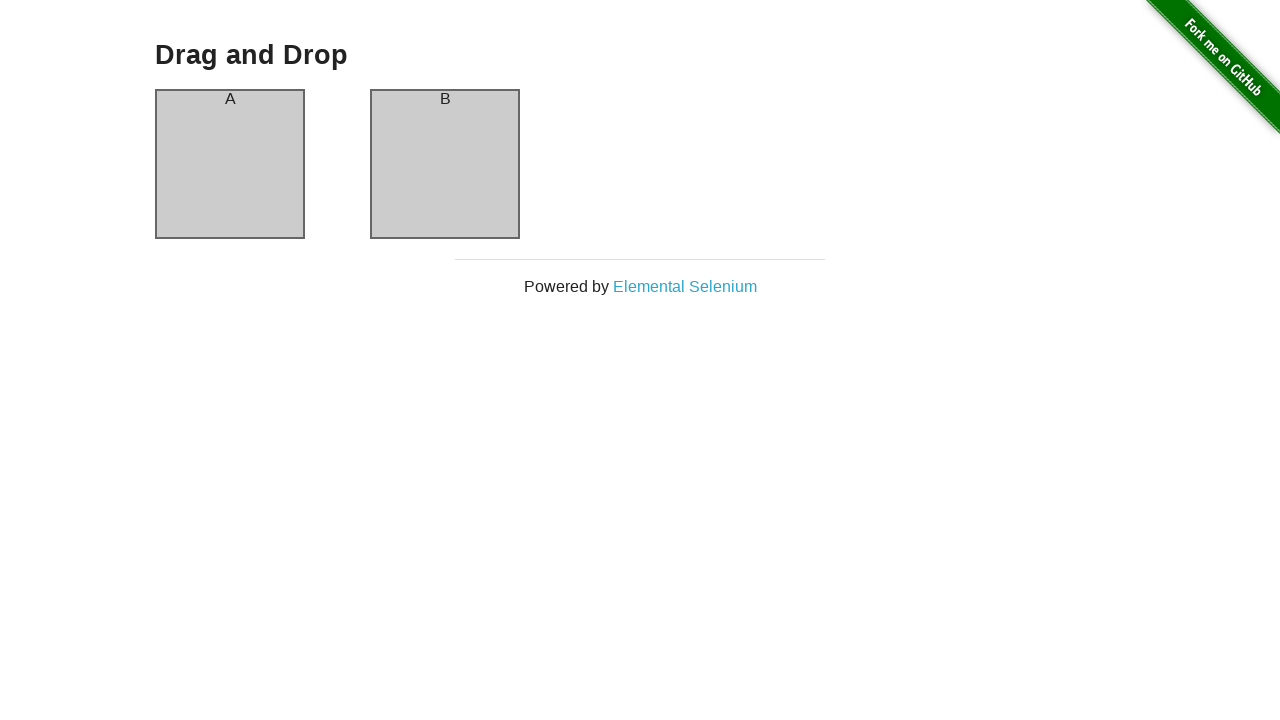

Dragged Column A to Column B at (445, 164)
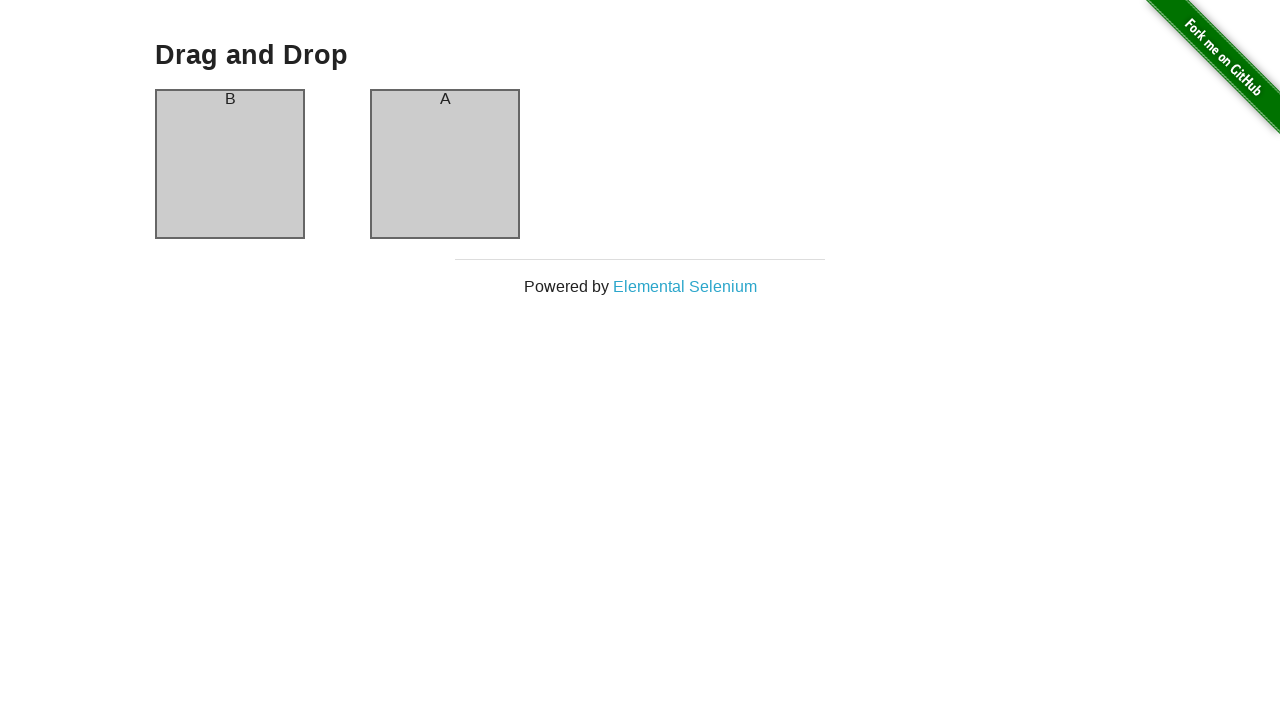

Retrieved current text of Column A: 'B'
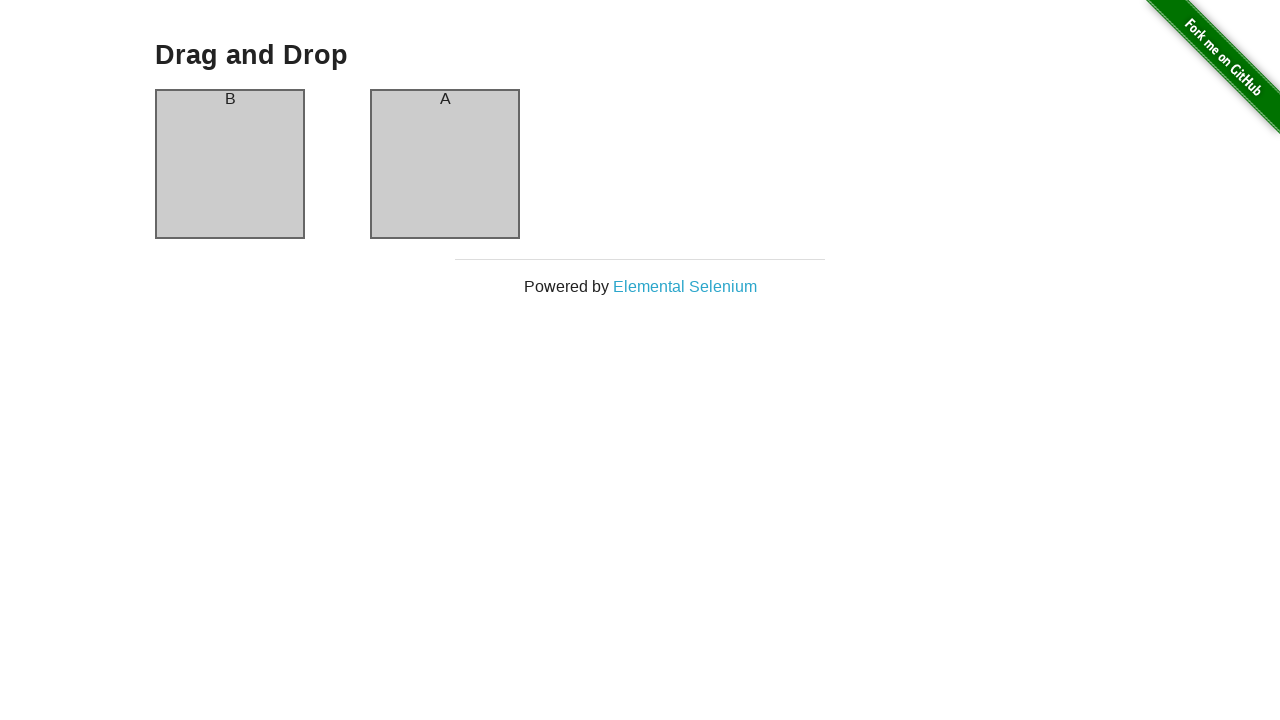

Retrieved current text of Column B: 'A'
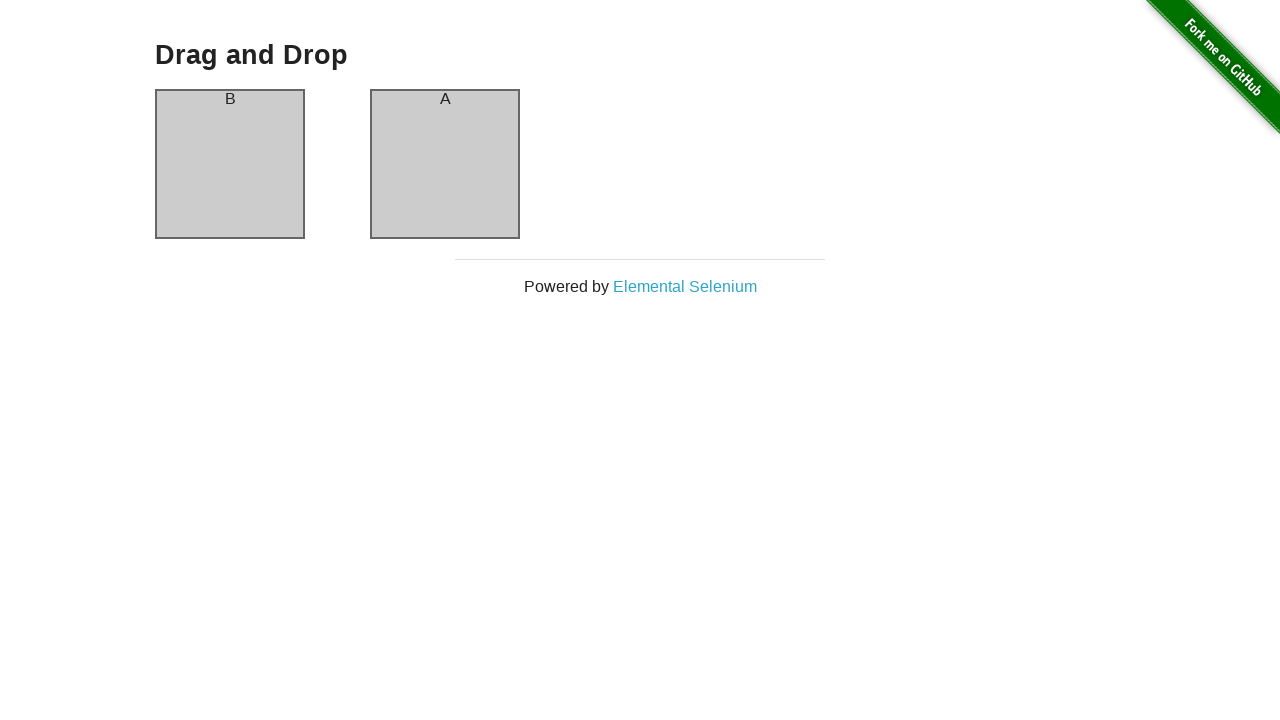

Verified that Column A and Column B contents have switched positions
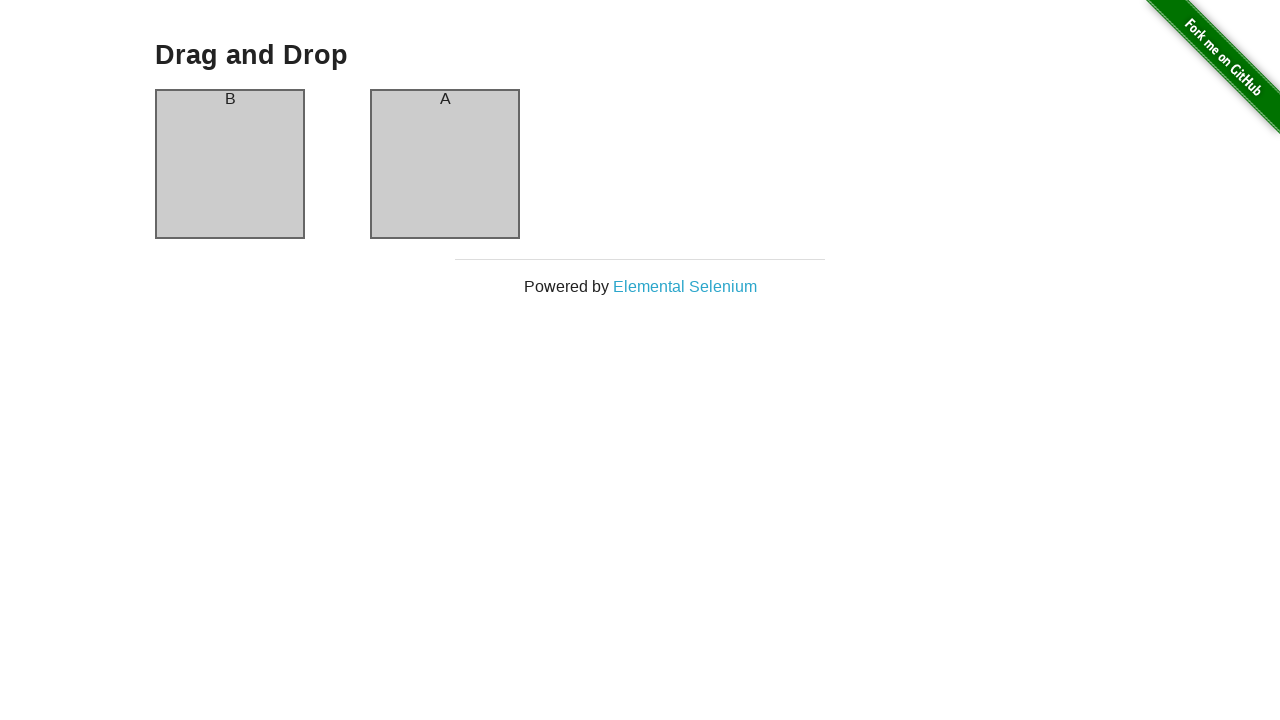

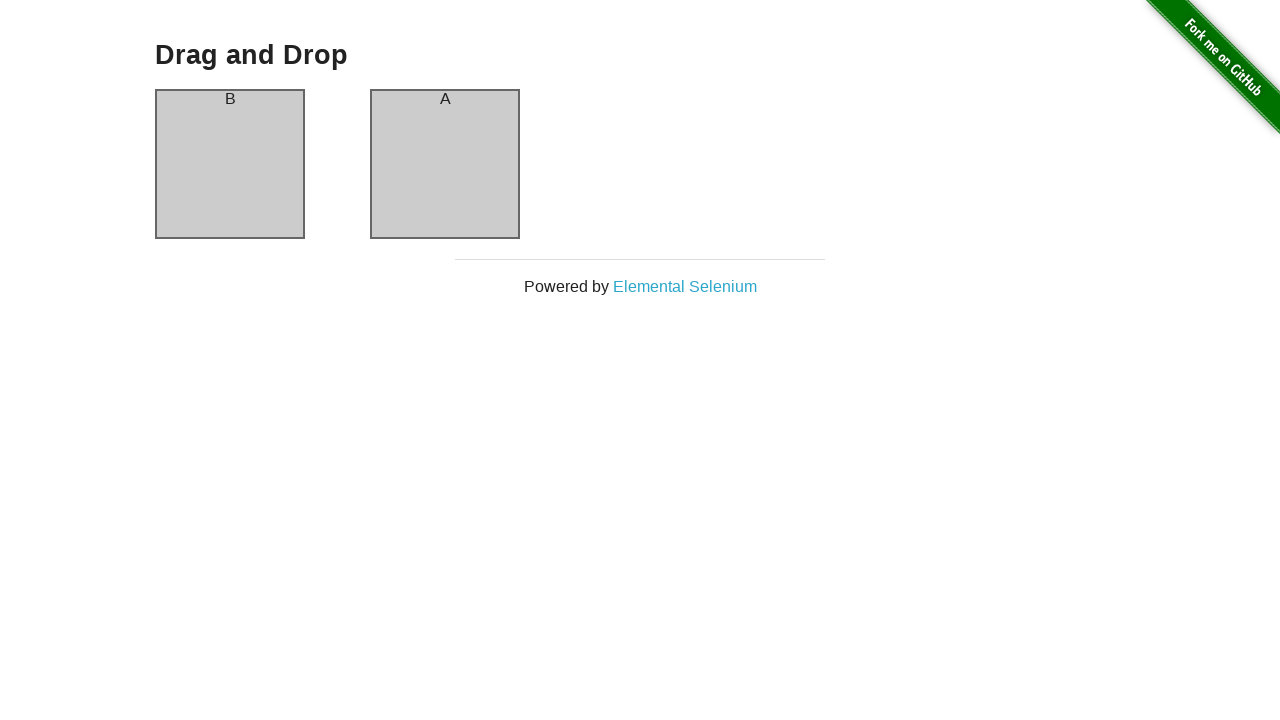